Validates email field by entering invalid email without @ symbol and checking for validation error styling

Starting URL: https://demoqa.com/automation-practice-form

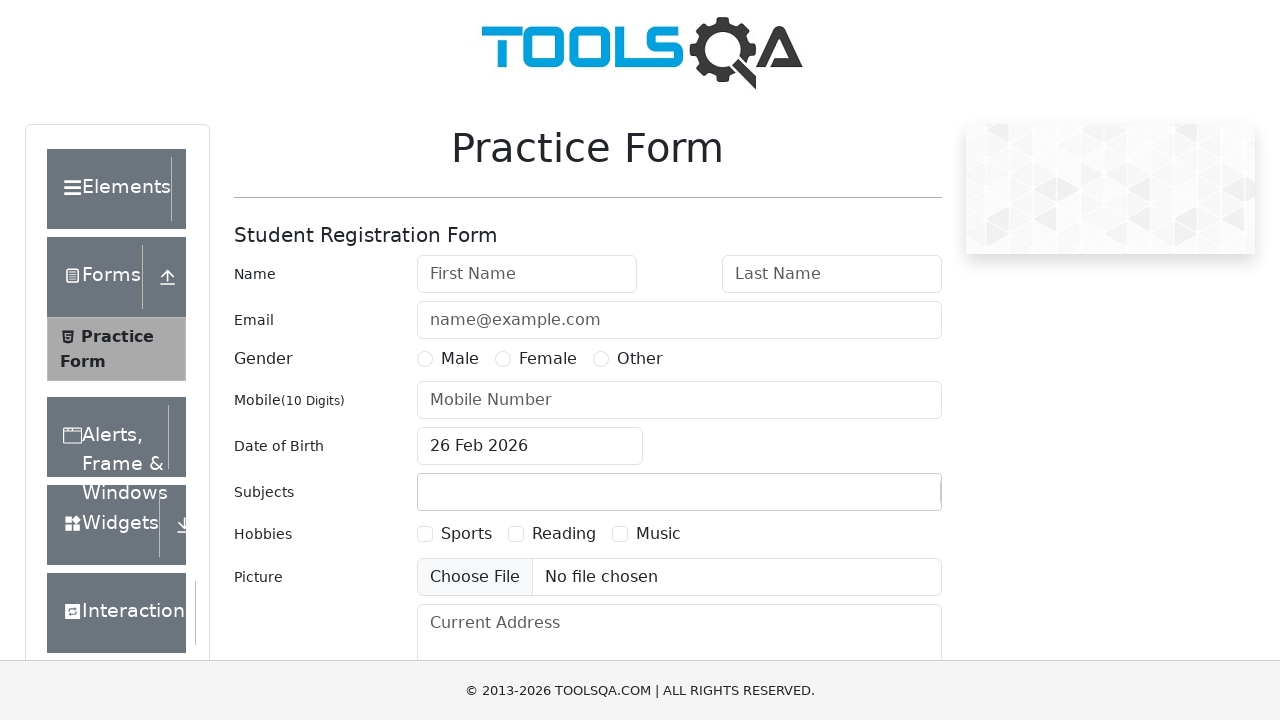

Scrolled down 500px to reveal email field area
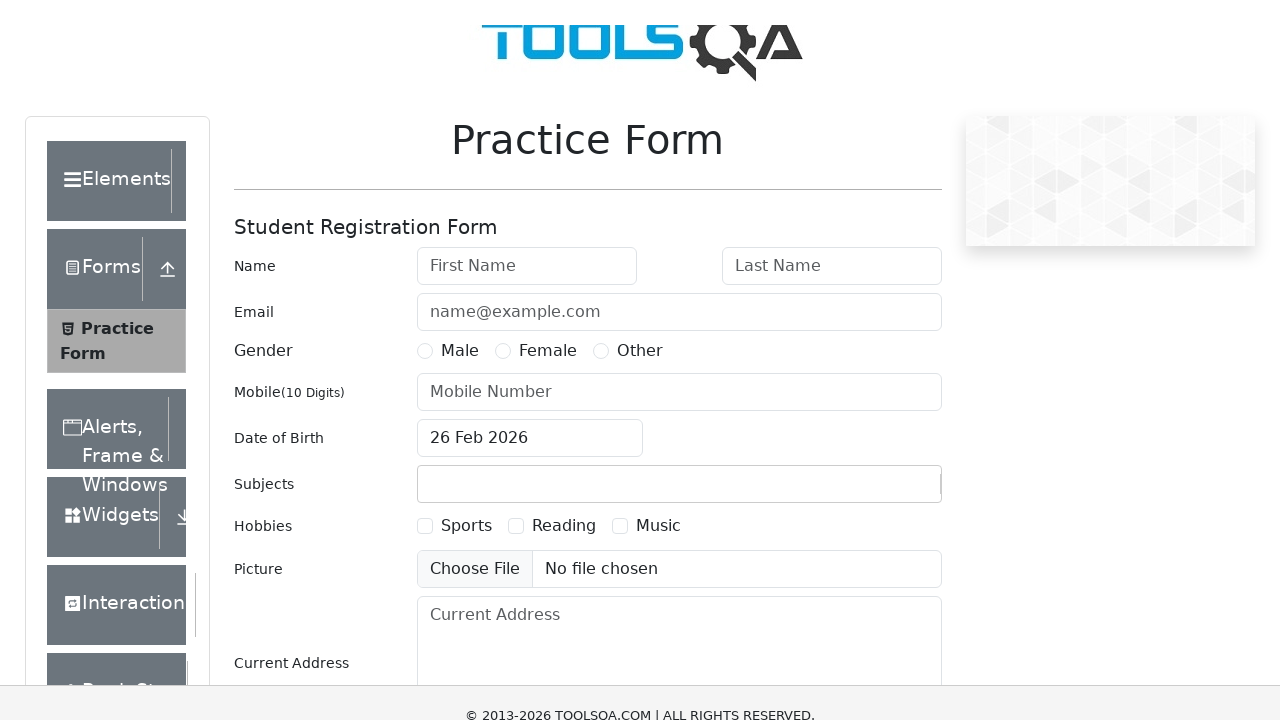

Entered invalid email 'abc.com' (missing @ symbol) into email field on input[id='userEmail']
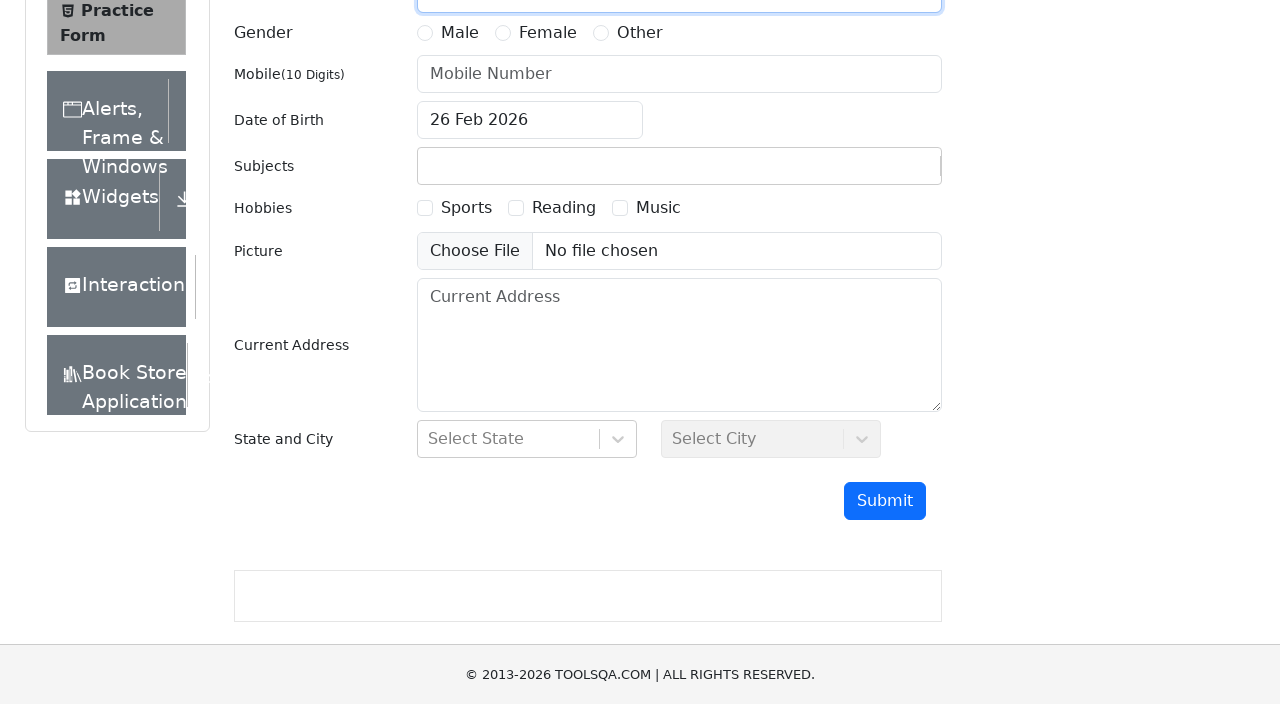

Scrolled down 1000px to view submit button
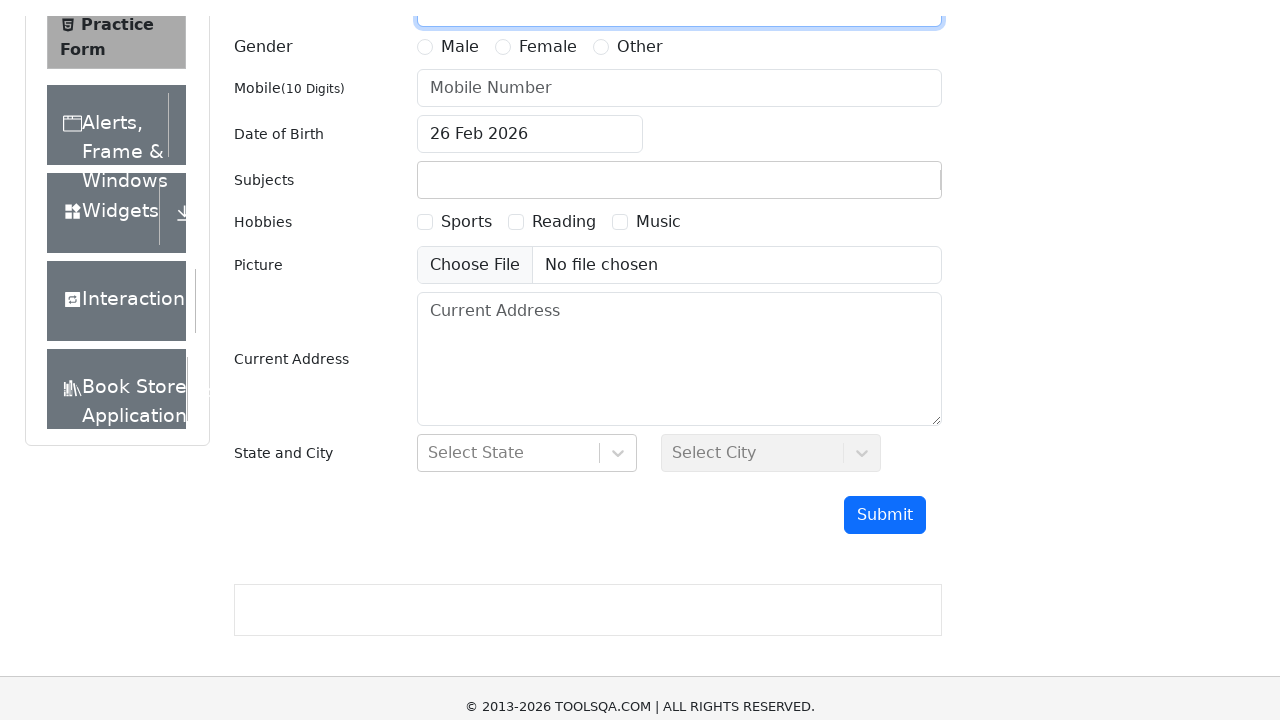

Waited 1000ms for email validation to process
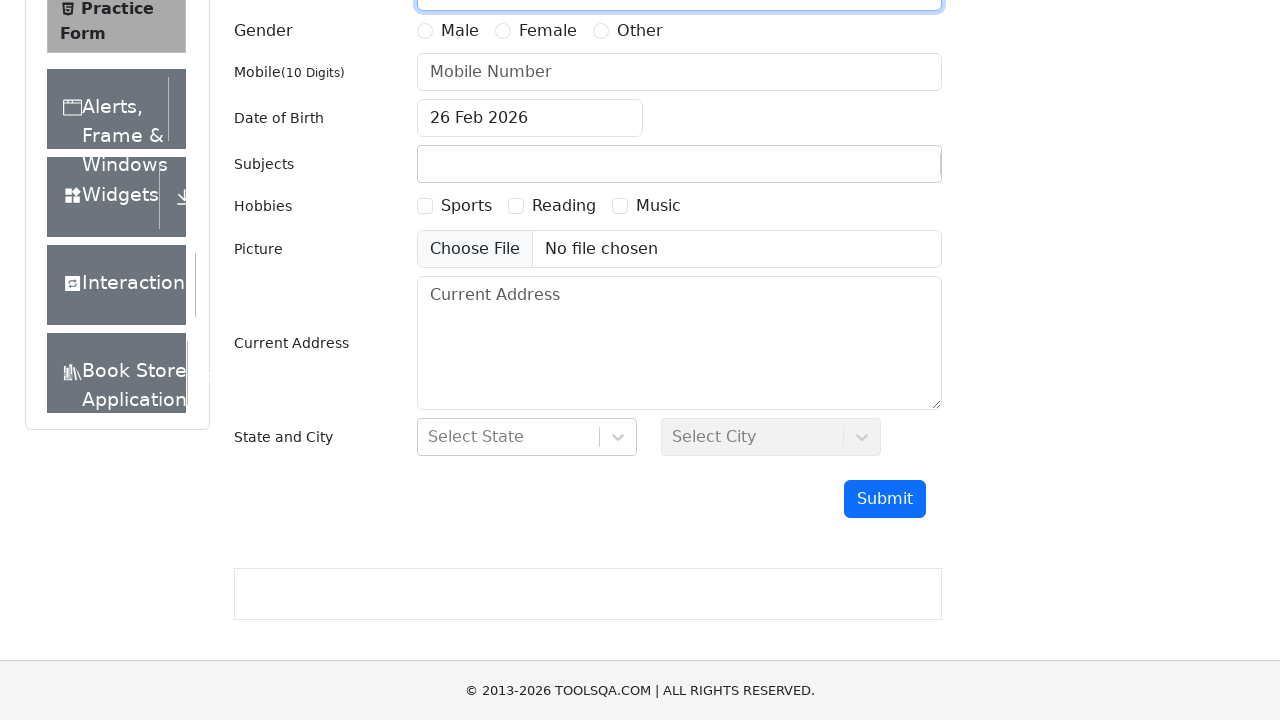

Located email input field to check validation styling
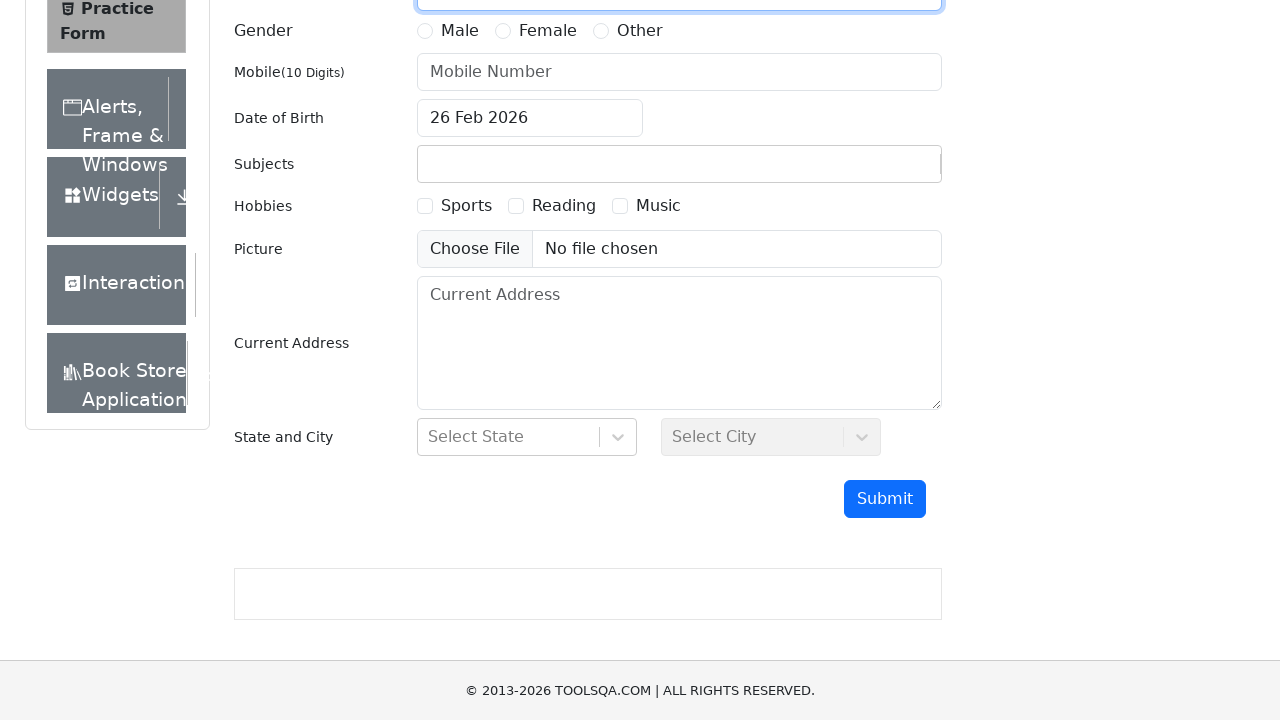

Retrieved computed border color from email field to verify validation error styling
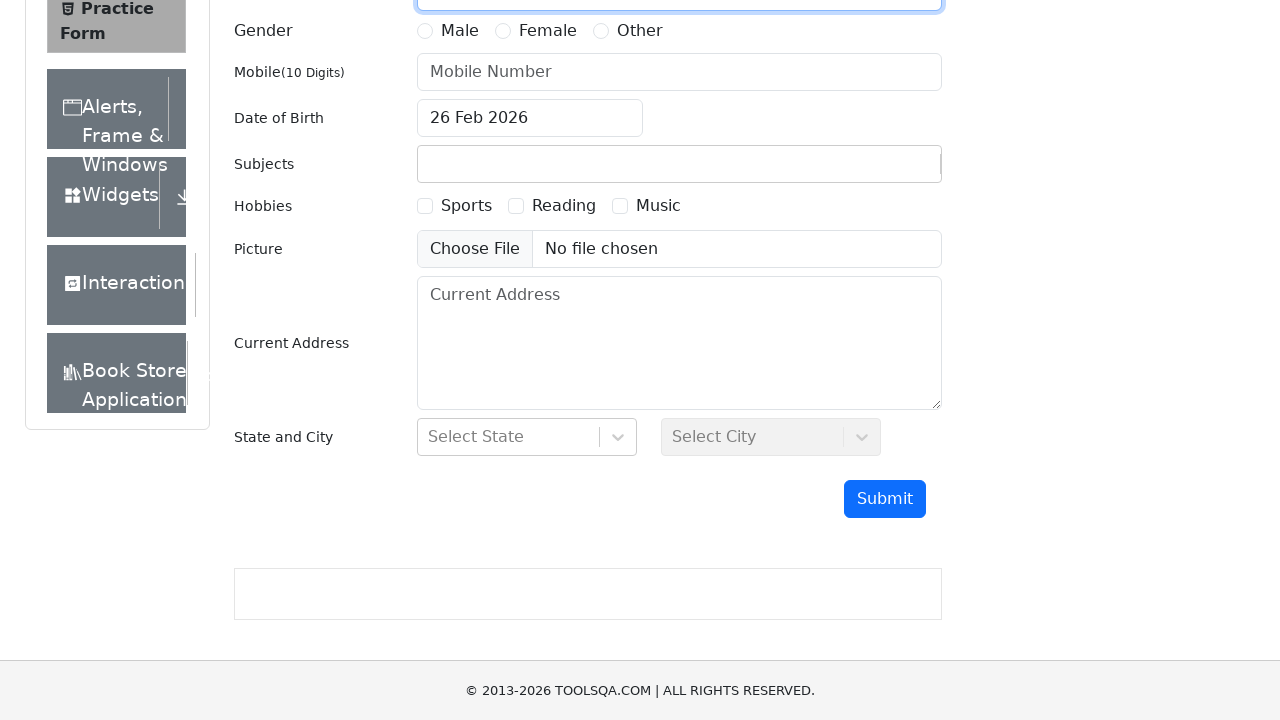

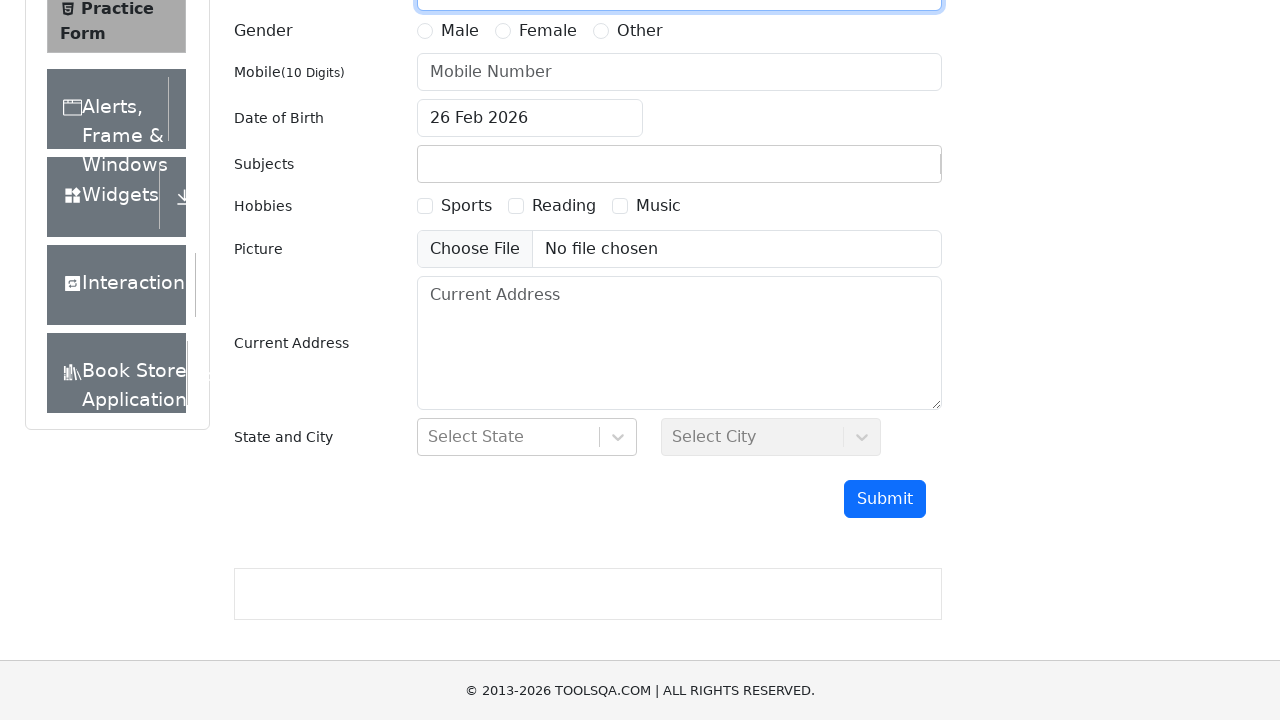